Navigates to a Selenium practice page, maximizes the viewport, and verifies the page loads by checking page properties like title and URL.

Starting URL: https://selenium.qabible.in/index.php

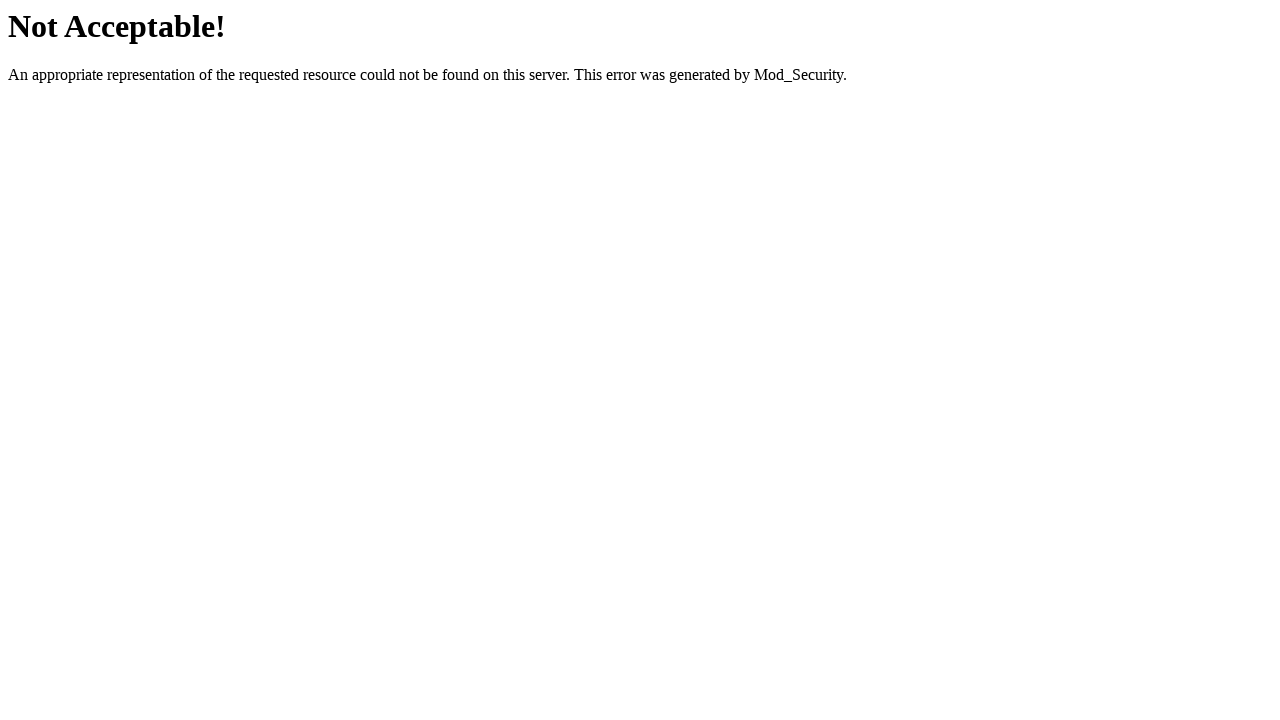

Set viewport size to 1920x1080 (maximized)
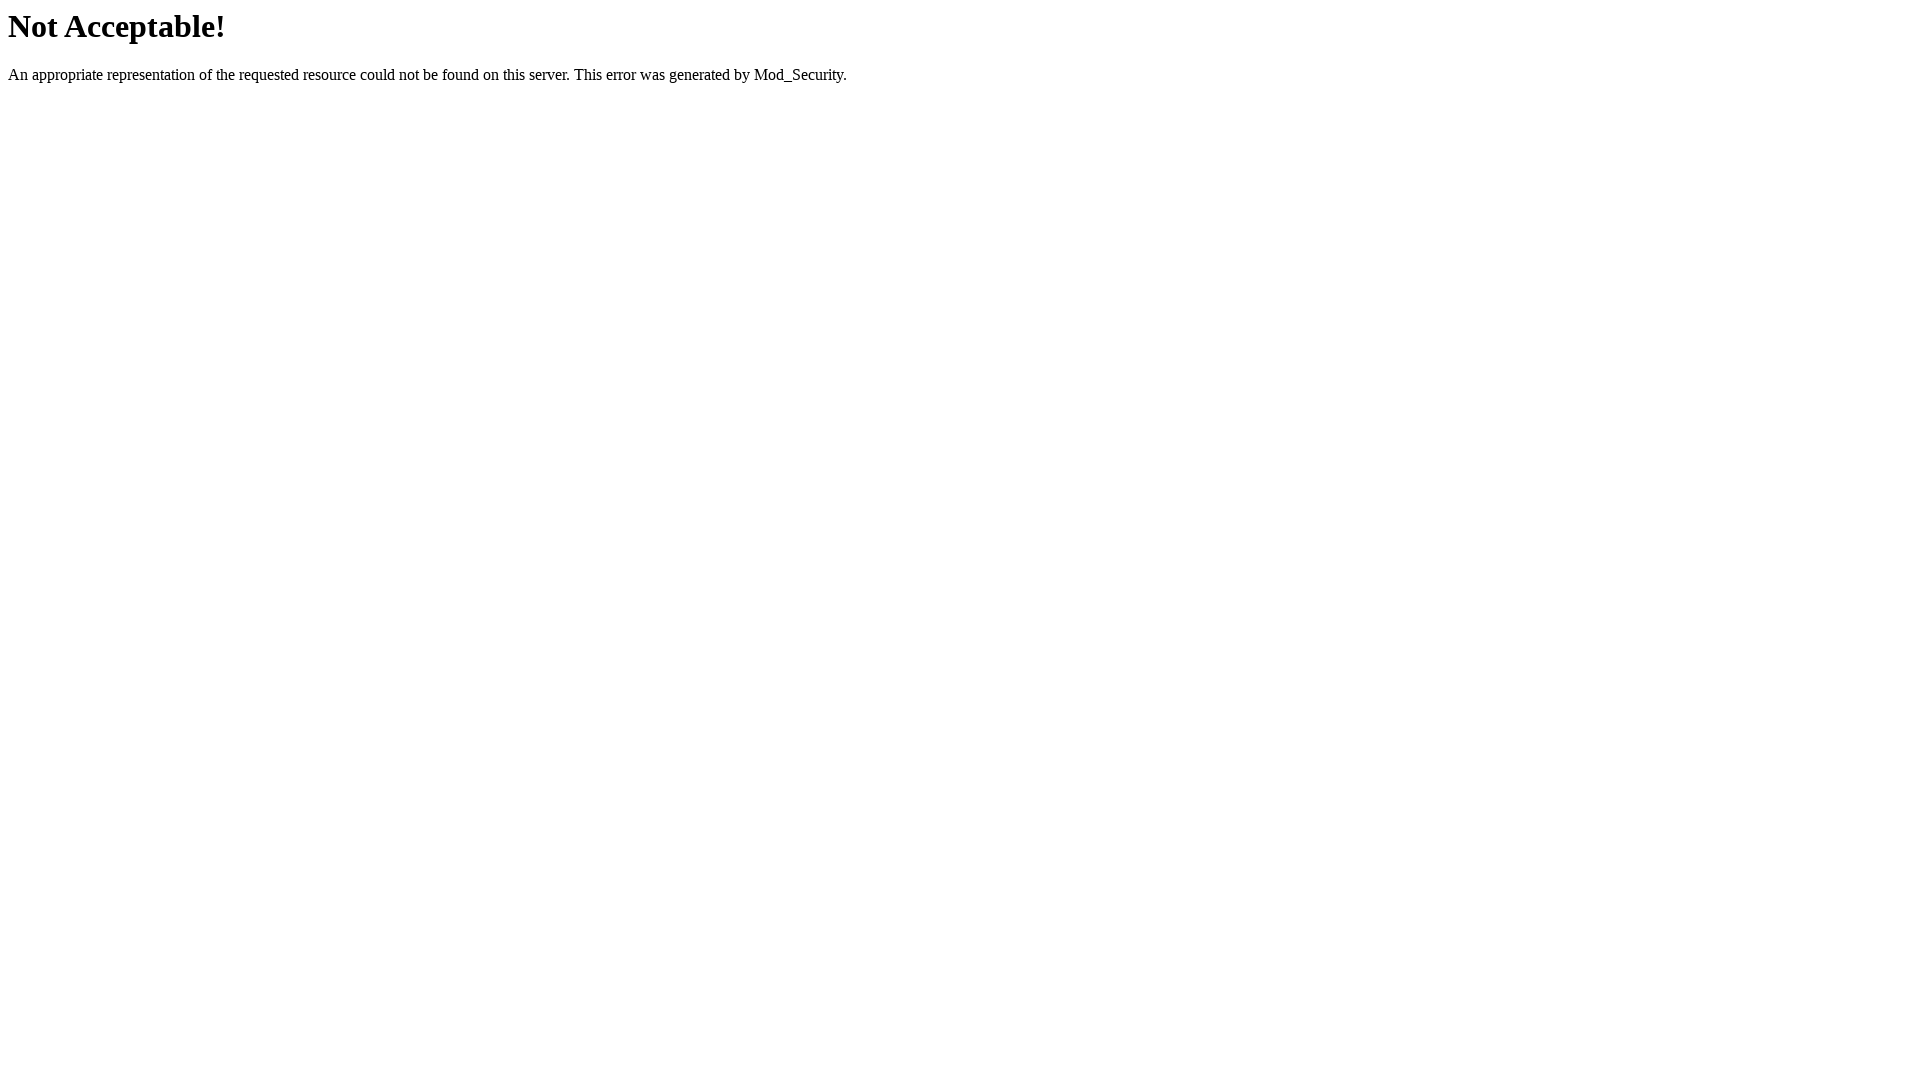

Waited for page DOM content to load
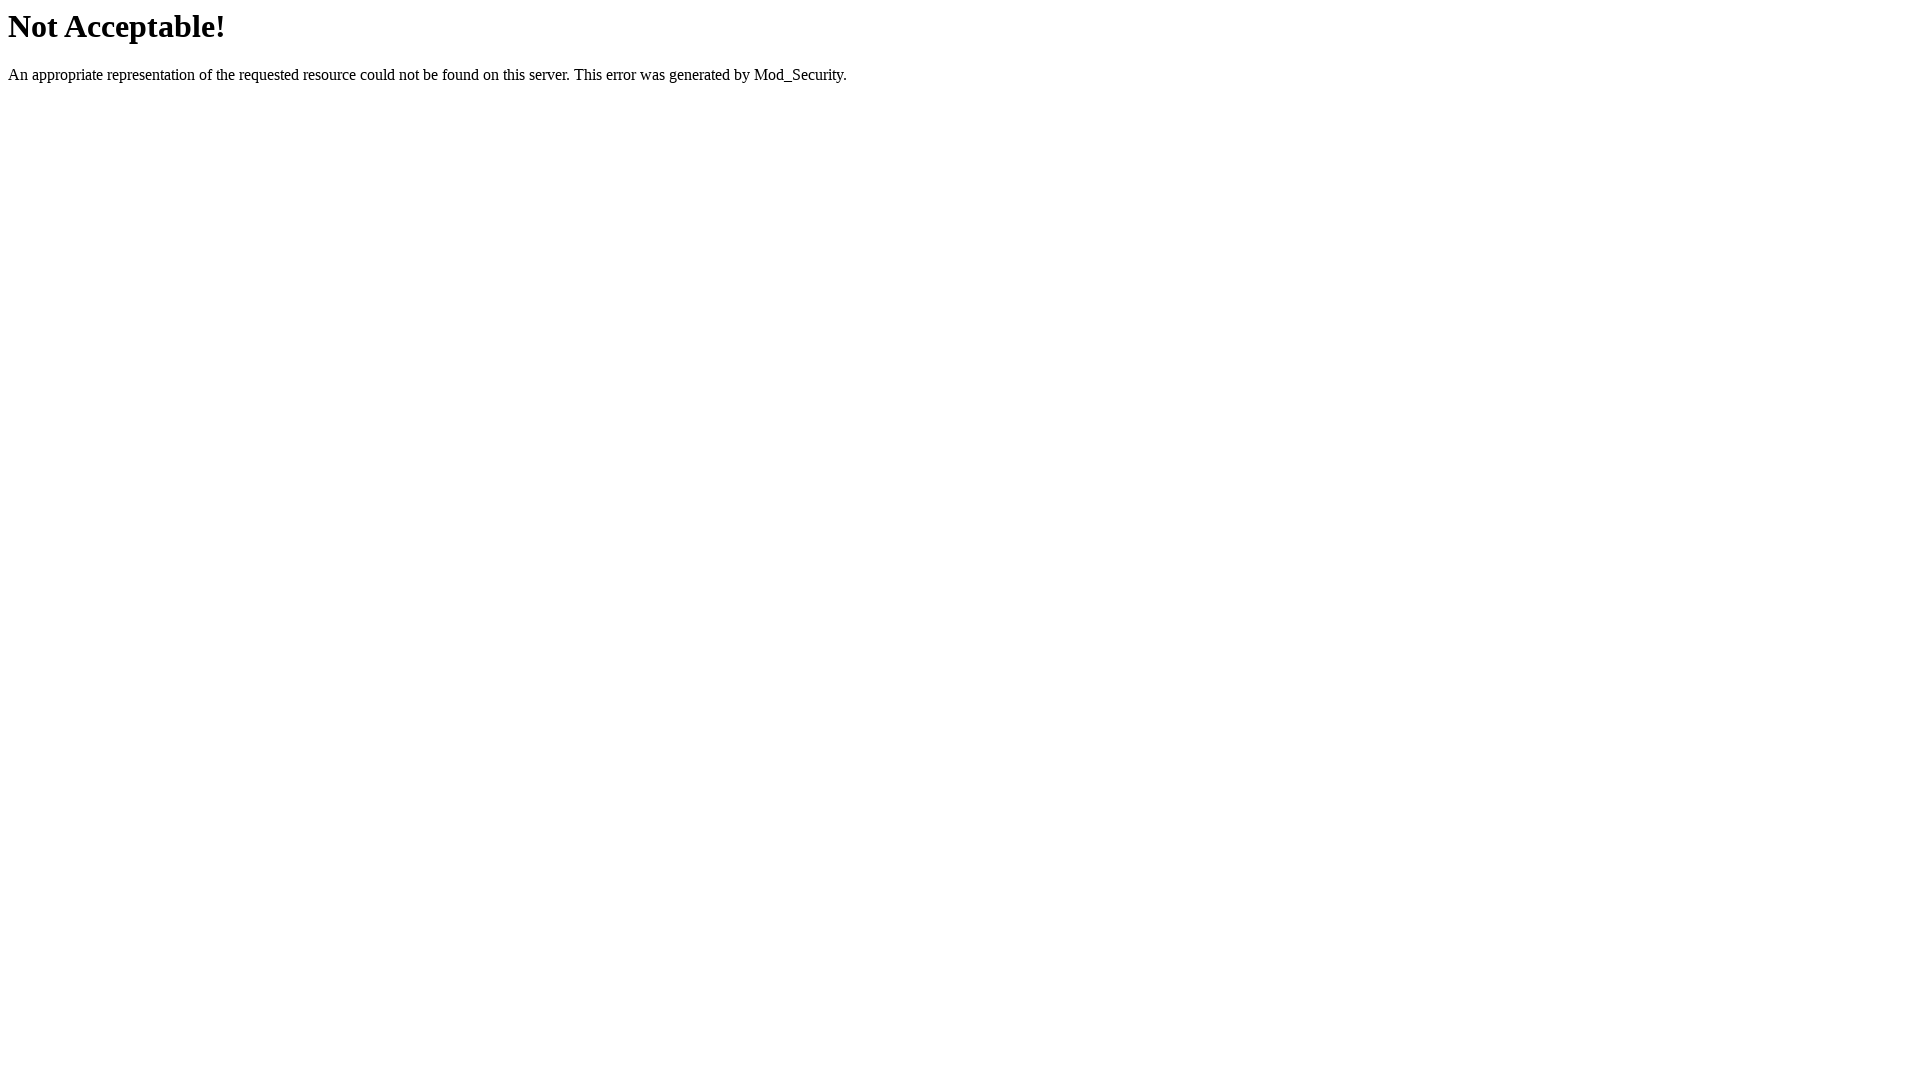

Retrieved page title: Not Acceptable!
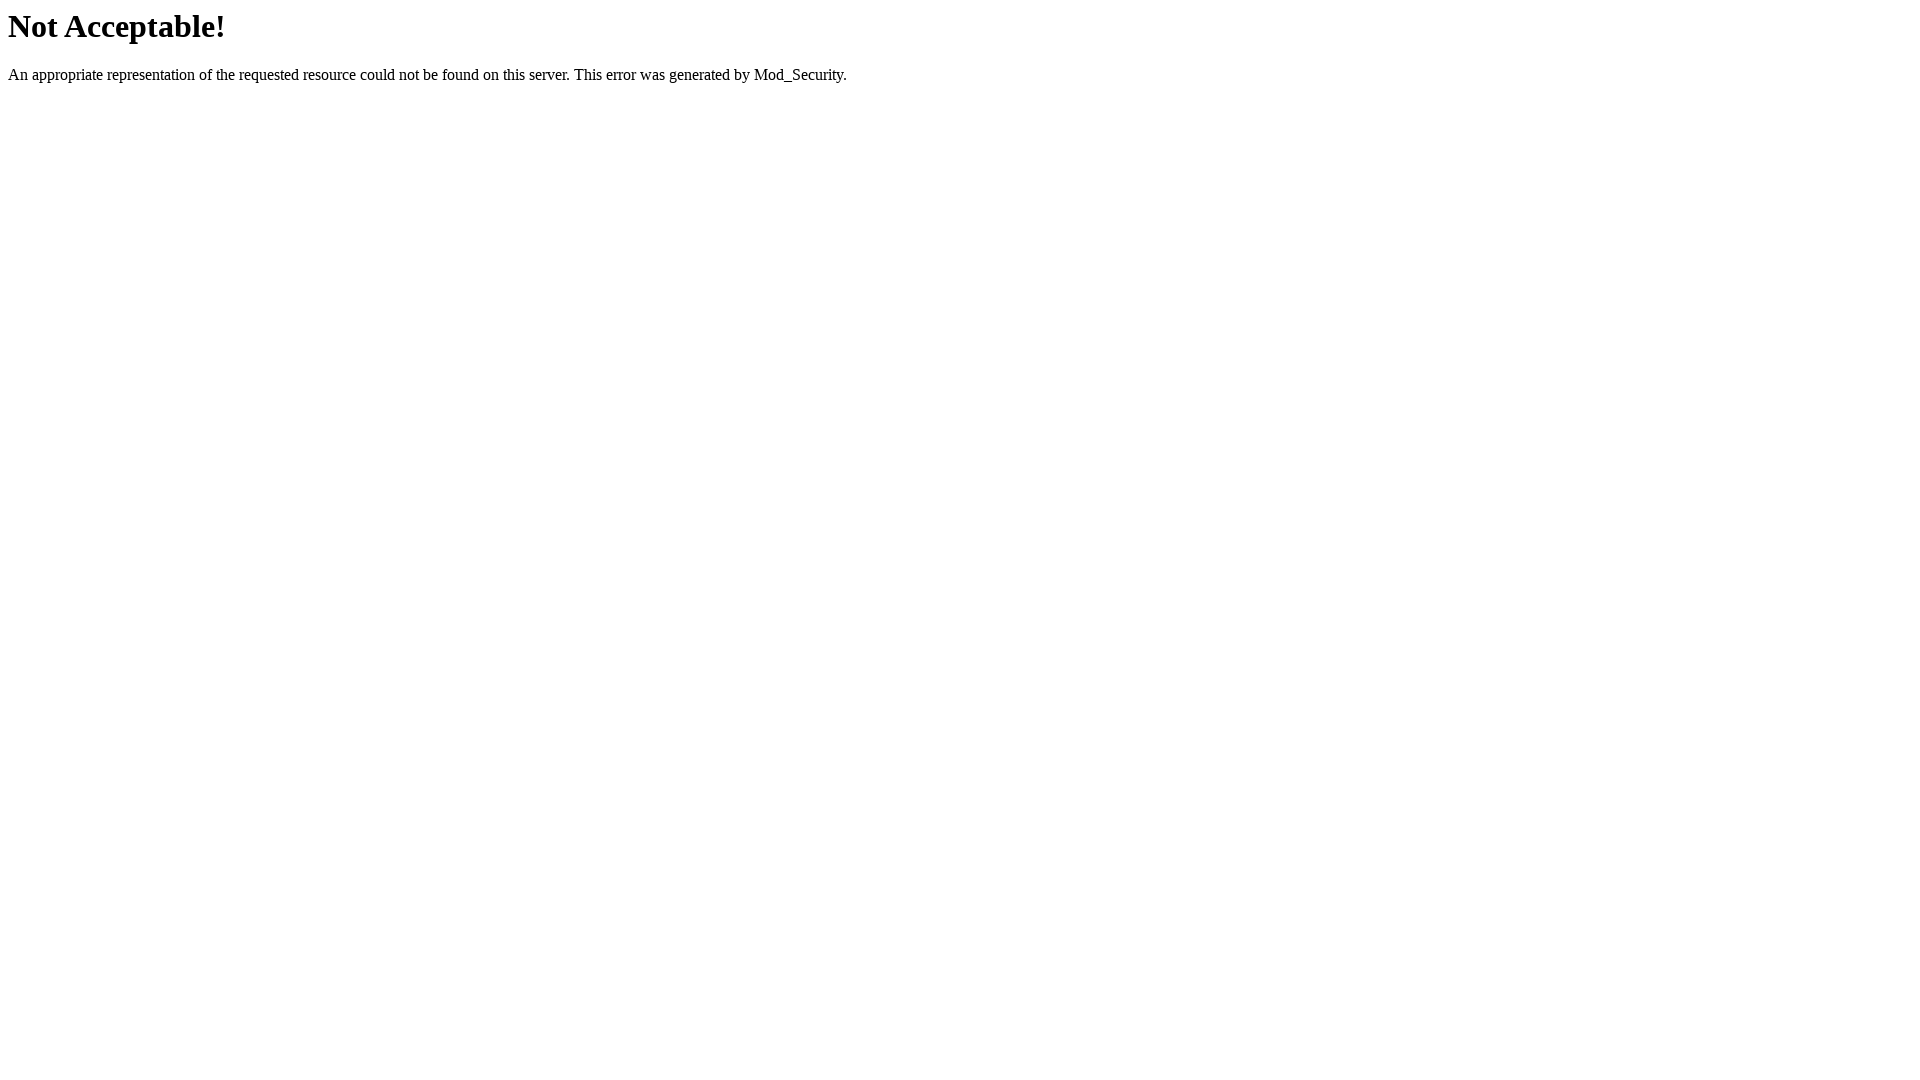

Retrieved current URL: https://selenium.qabible.in/index.php
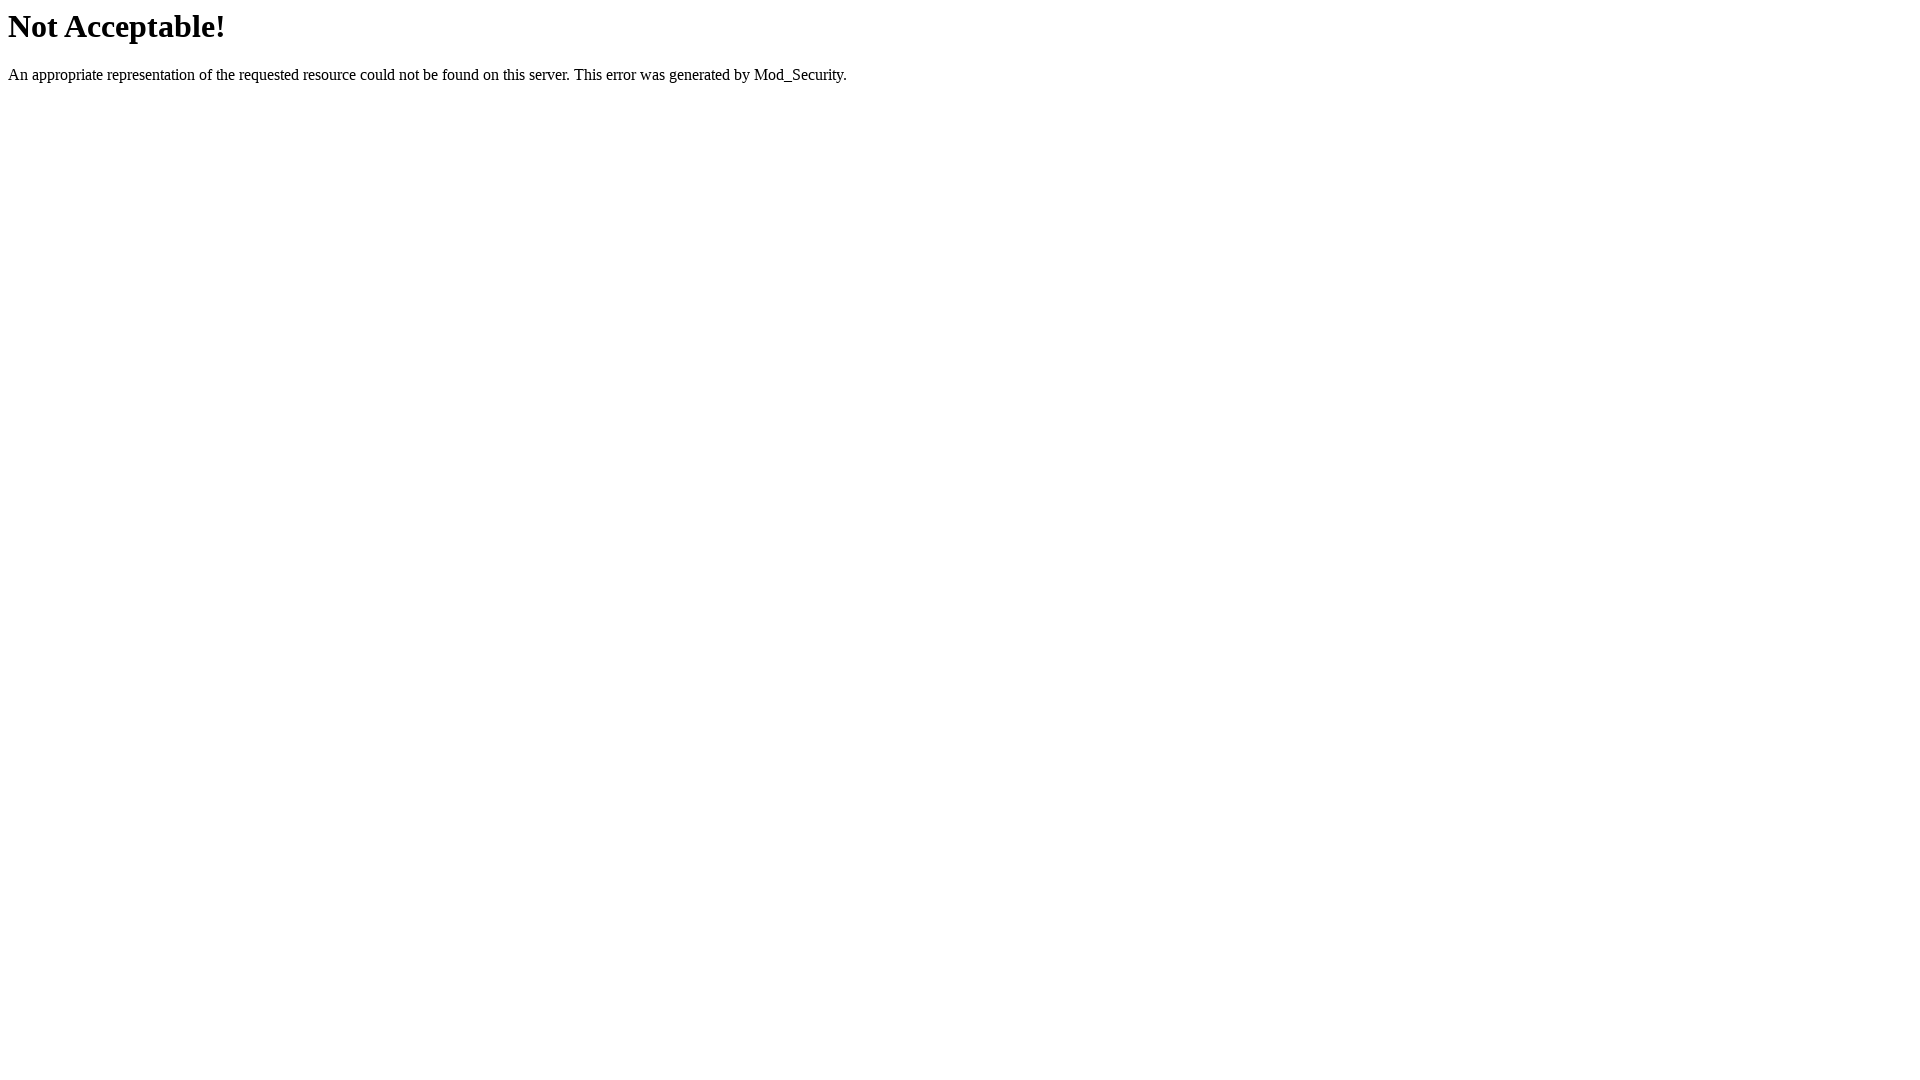

Asserted page title is not None
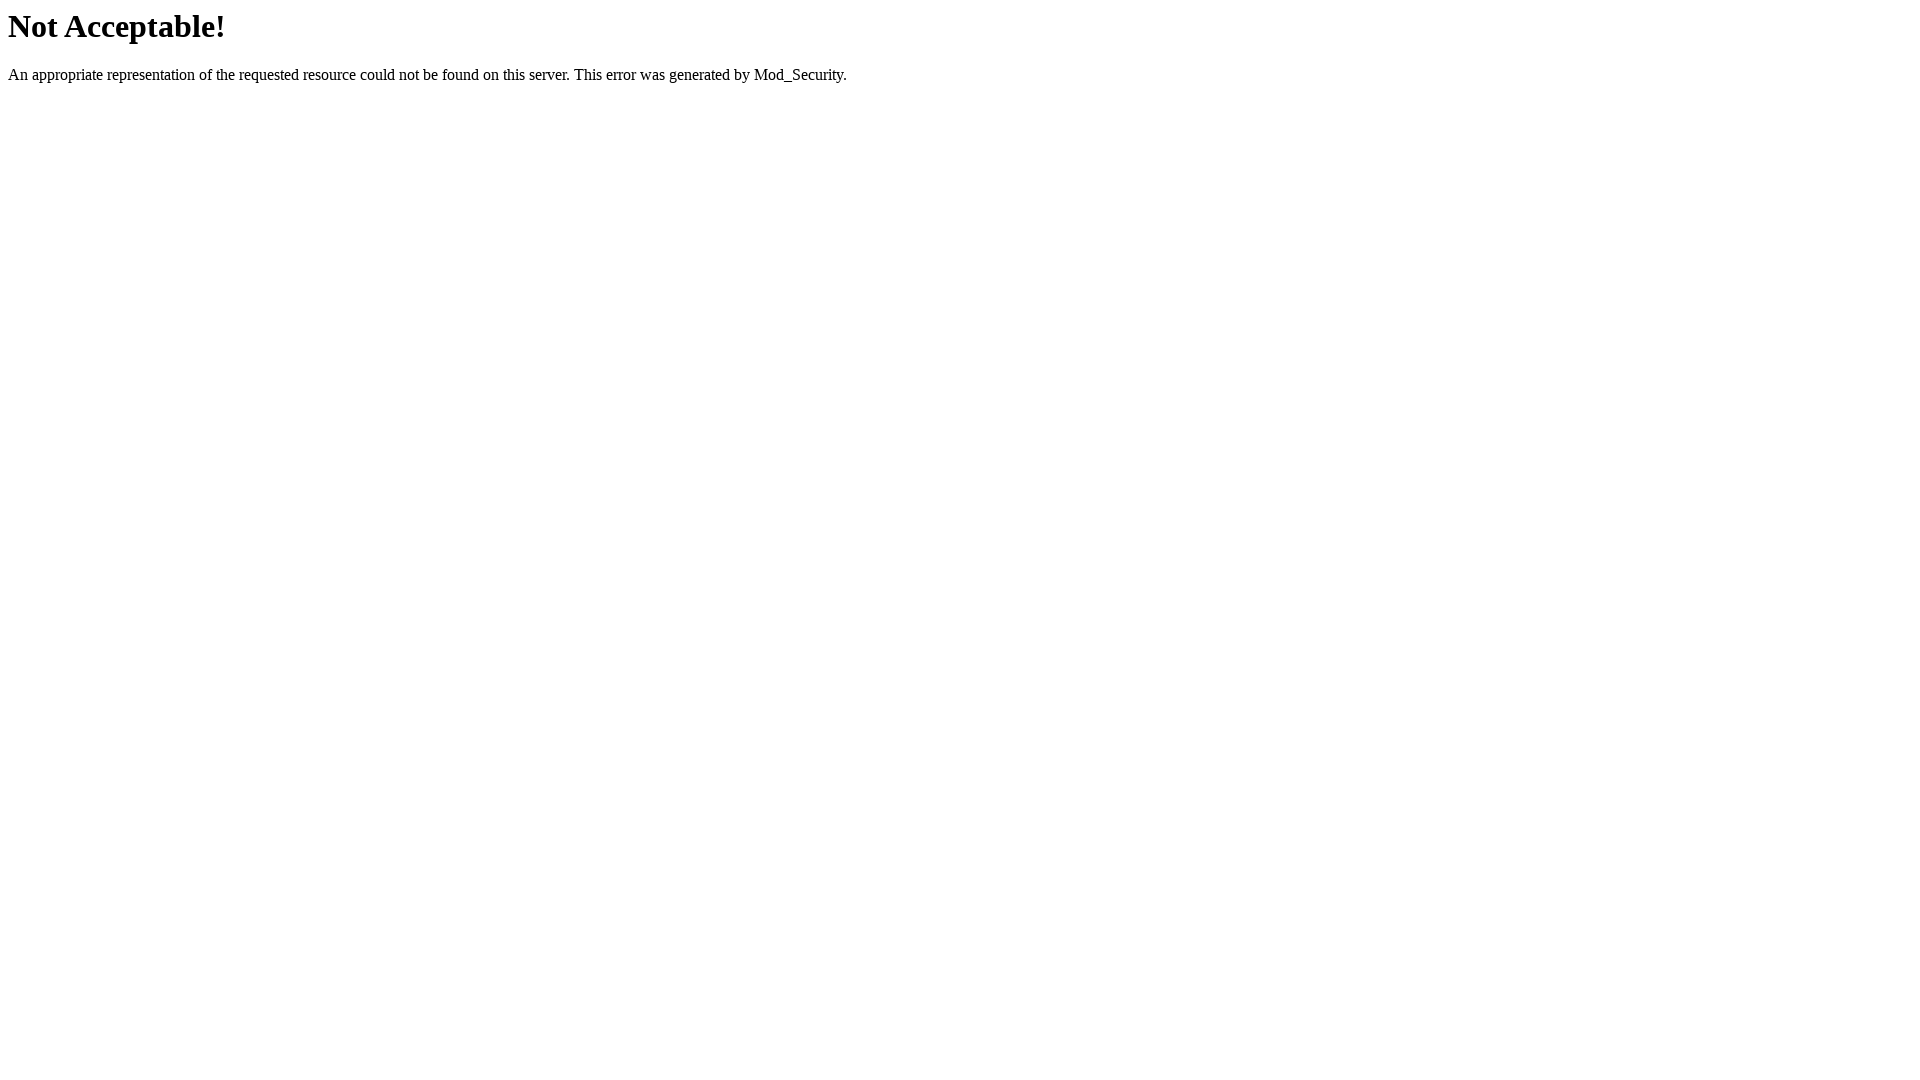

Asserted URL matches expected Selenium practice page
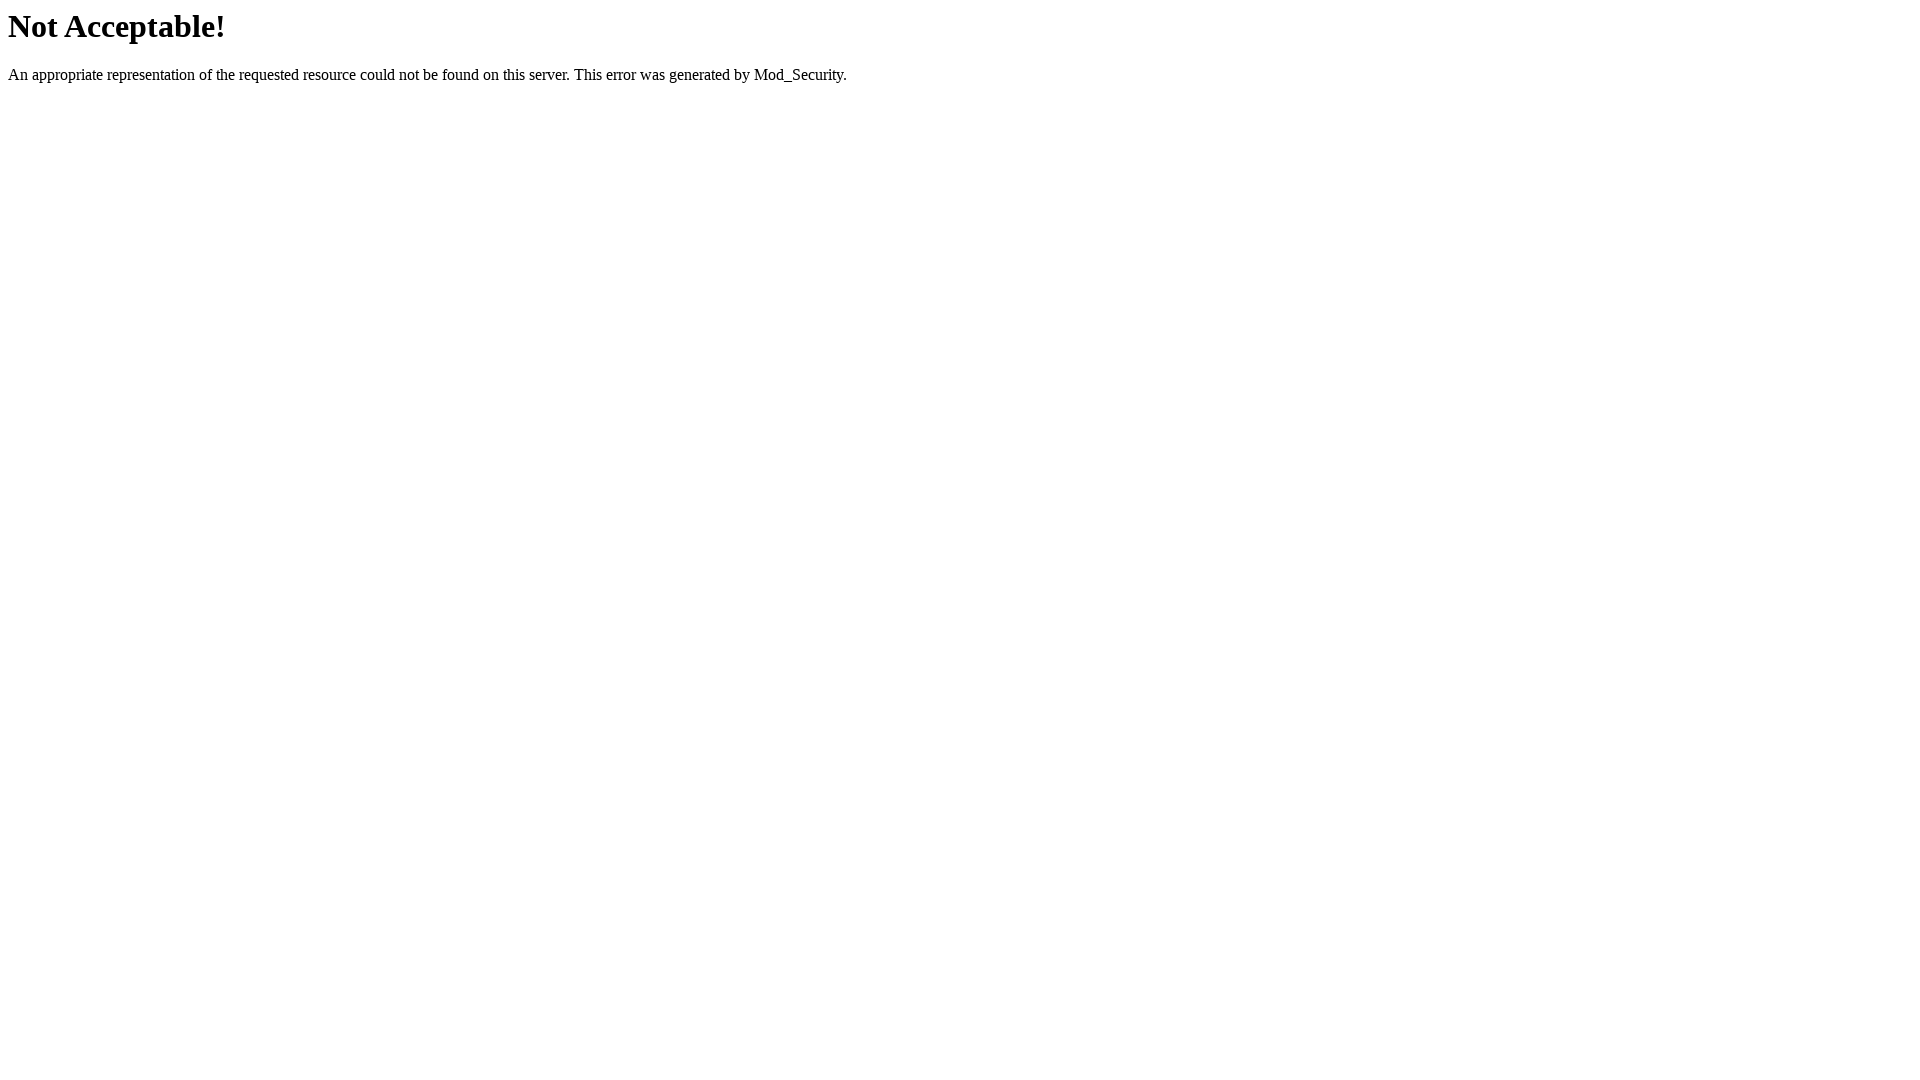

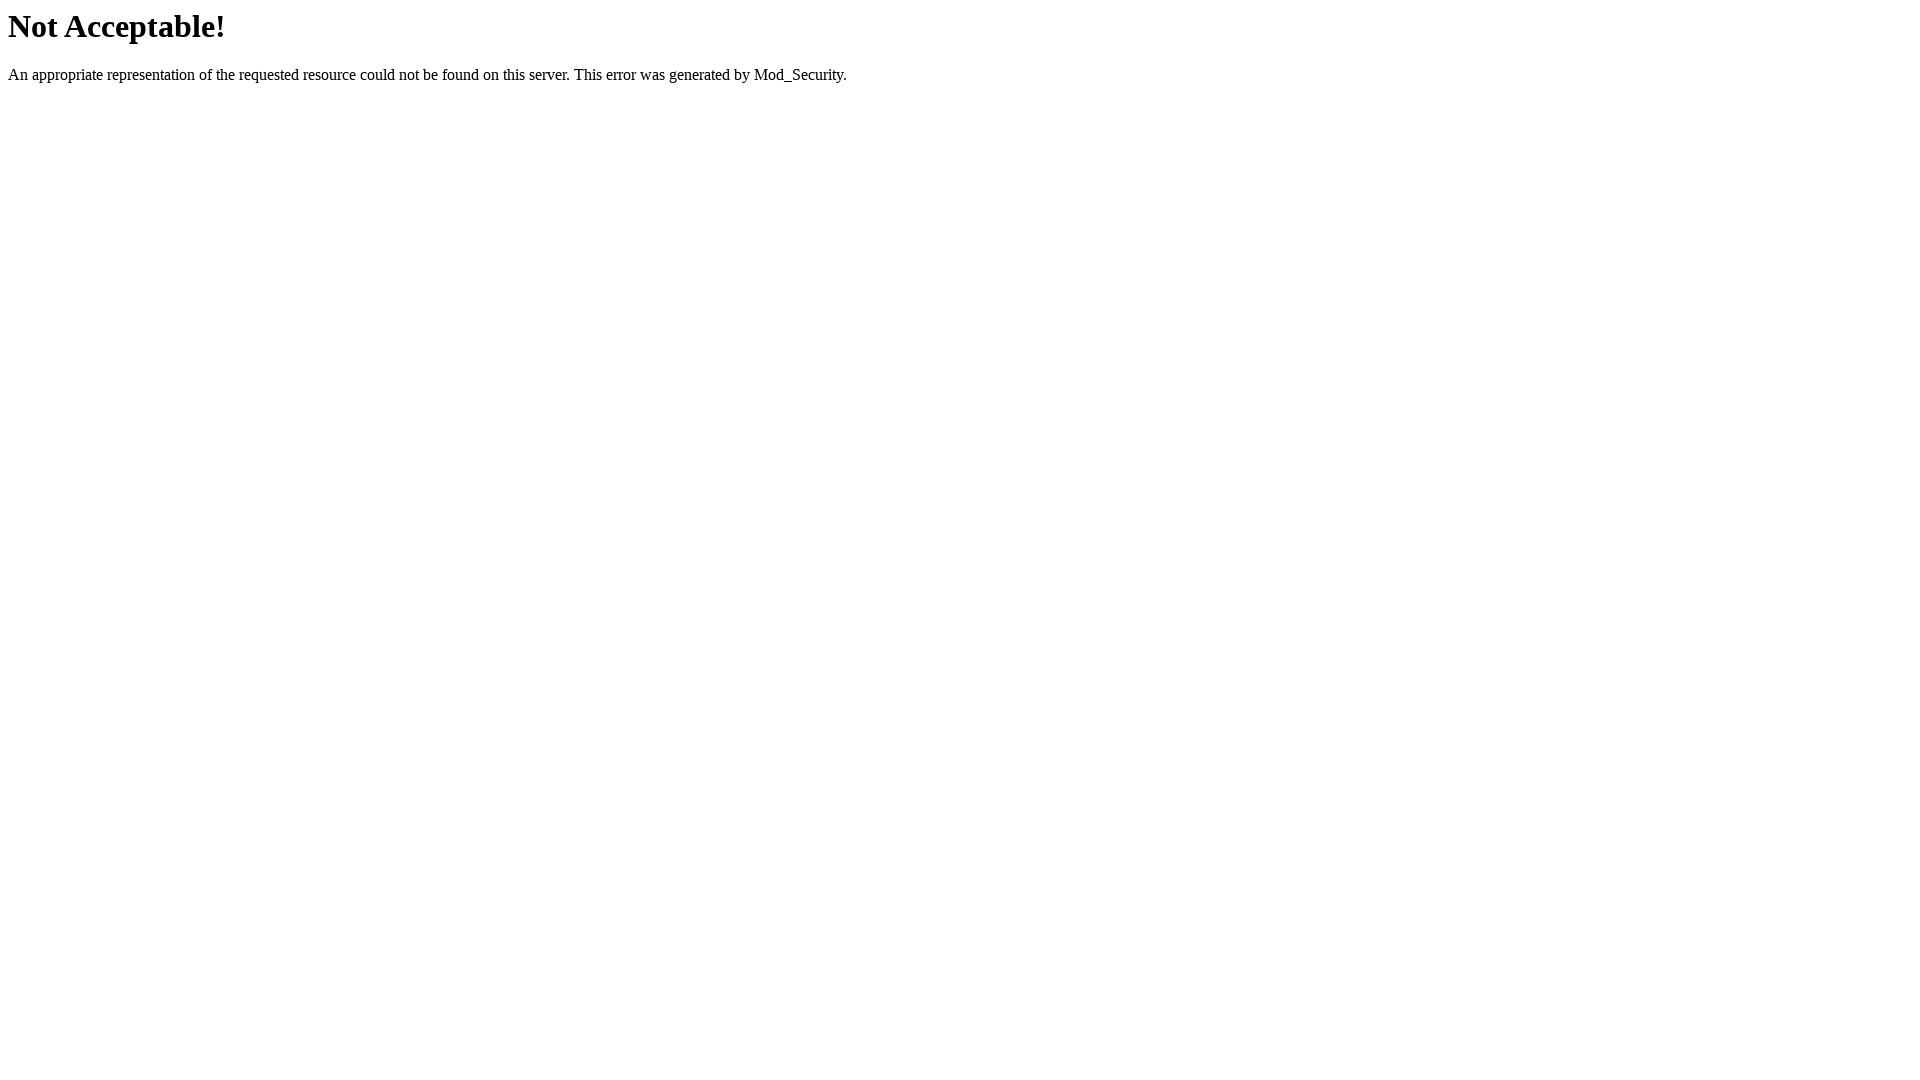